Navigates to NASA WIND satellite data page, selects various radio buttons and checkboxes for data parameters, and submits the form to load data

Starting URL: https://wind.nasa.gov/mfi_swe_plot.php

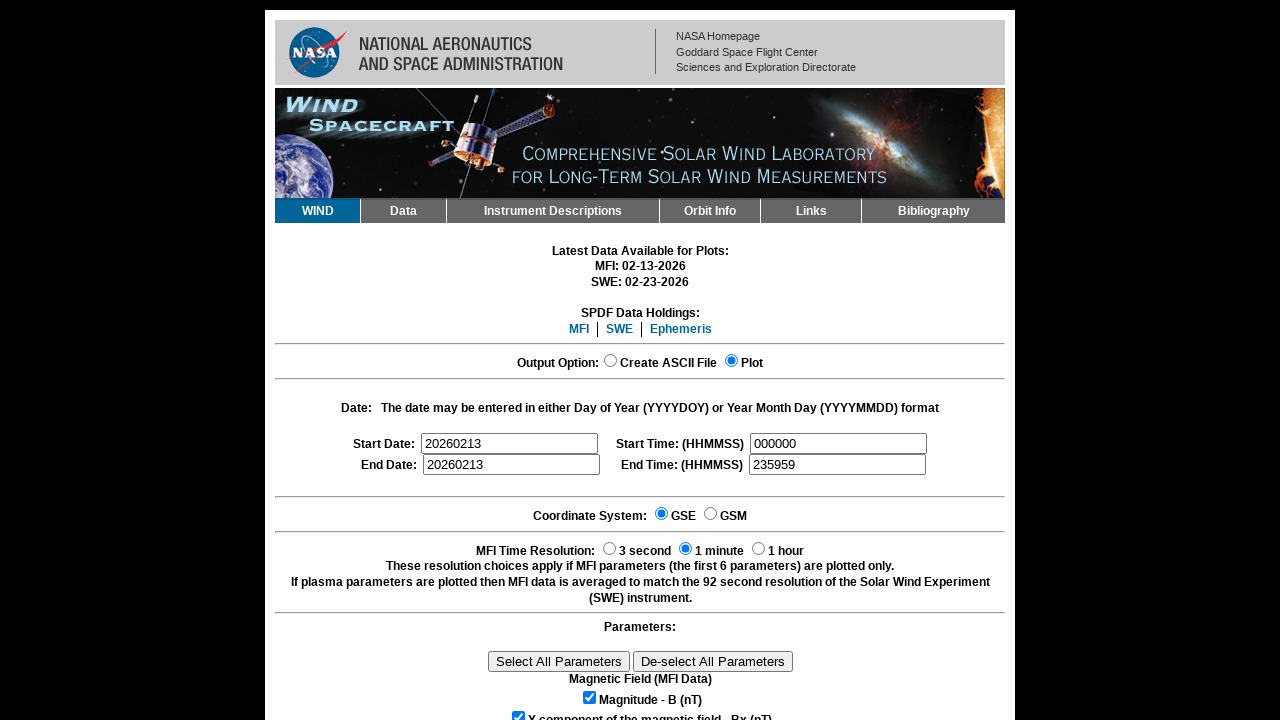

Clicked first radio button option for data parameter selection at (610, 361) on #contentwrapper > center > h4 > form > input[type=radio]:nth-child(2)
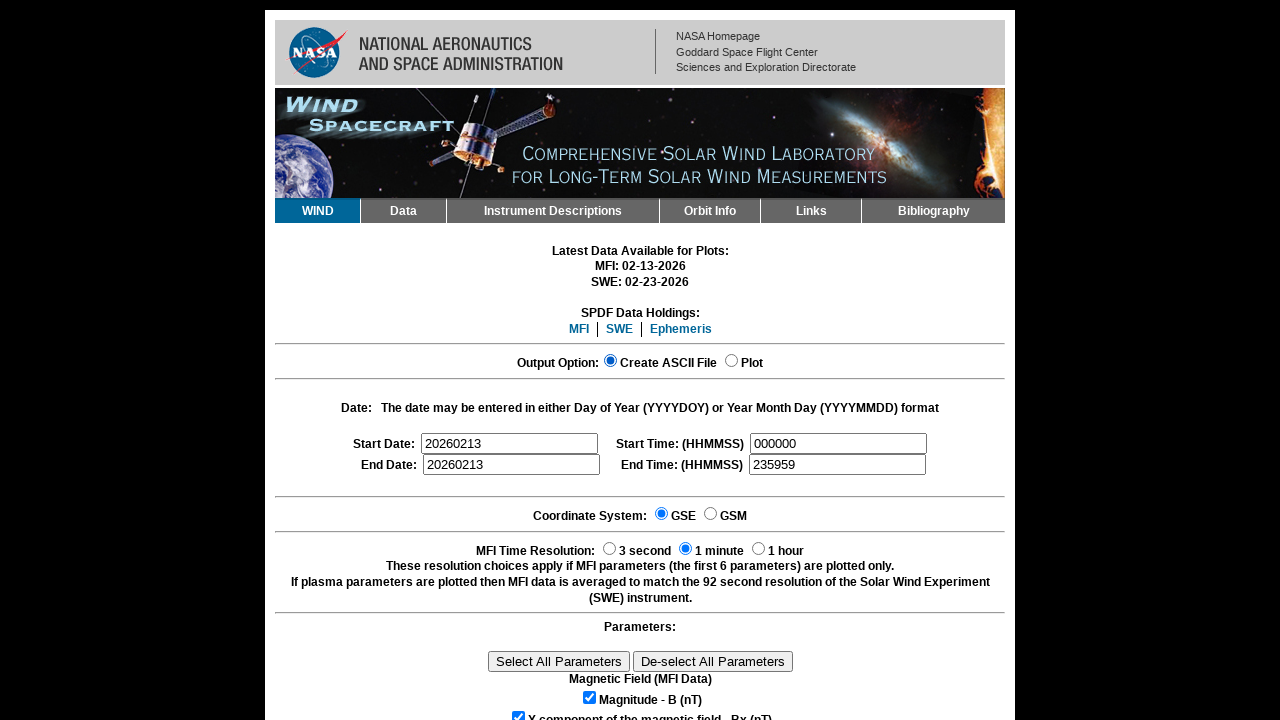

Clicked second radio button option for data parameter selection at (758, 548) on #contentwrapper > center > h4 > form > input[type=radio]:nth-child(30)
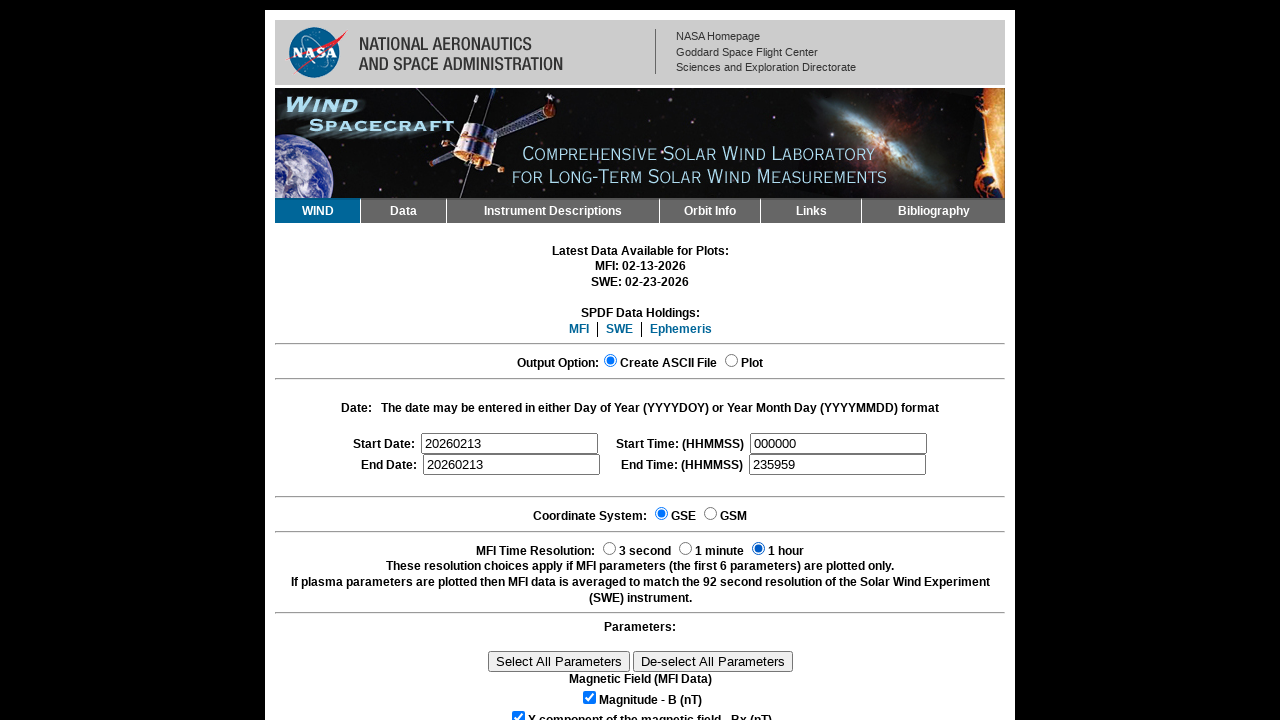

Selected speed mean checkbox at (552, 360) on #contentwrapper > center > h4 > form > input[type=checkbox]:nth-child(58)
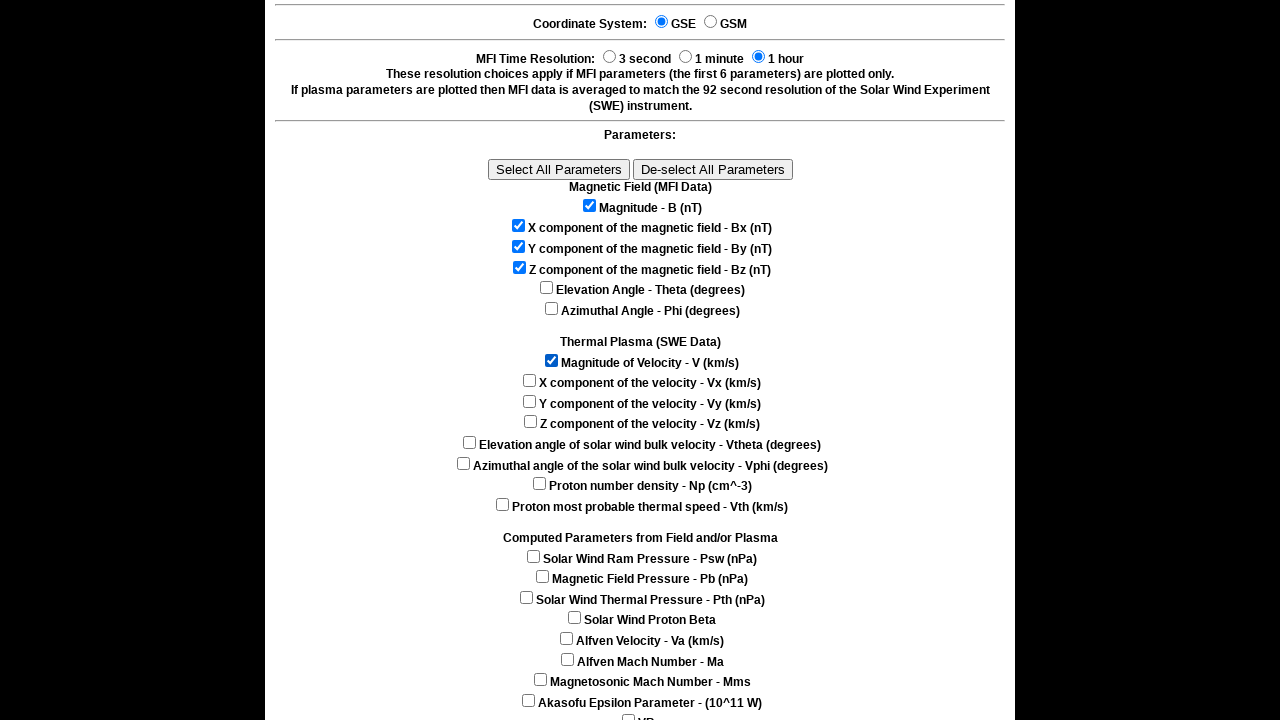

Selected density mean checkbox at (539, 484) on #contentwrapper > center > h4 > form > input[type=checkbox]:nth-child(70)
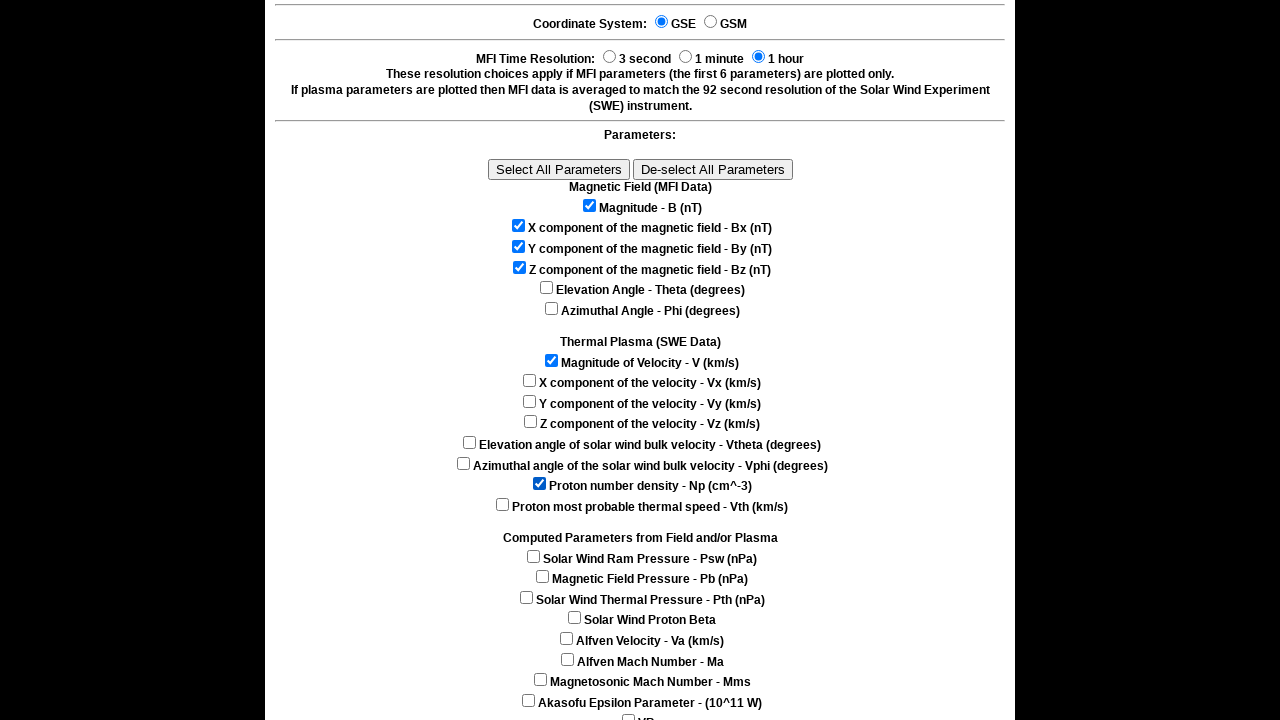

Submitted the form to load NASA WIND satellite data at (660, 527) on #contentwrapper > center > h4 > form > input[type=submit]:nth-child(98)
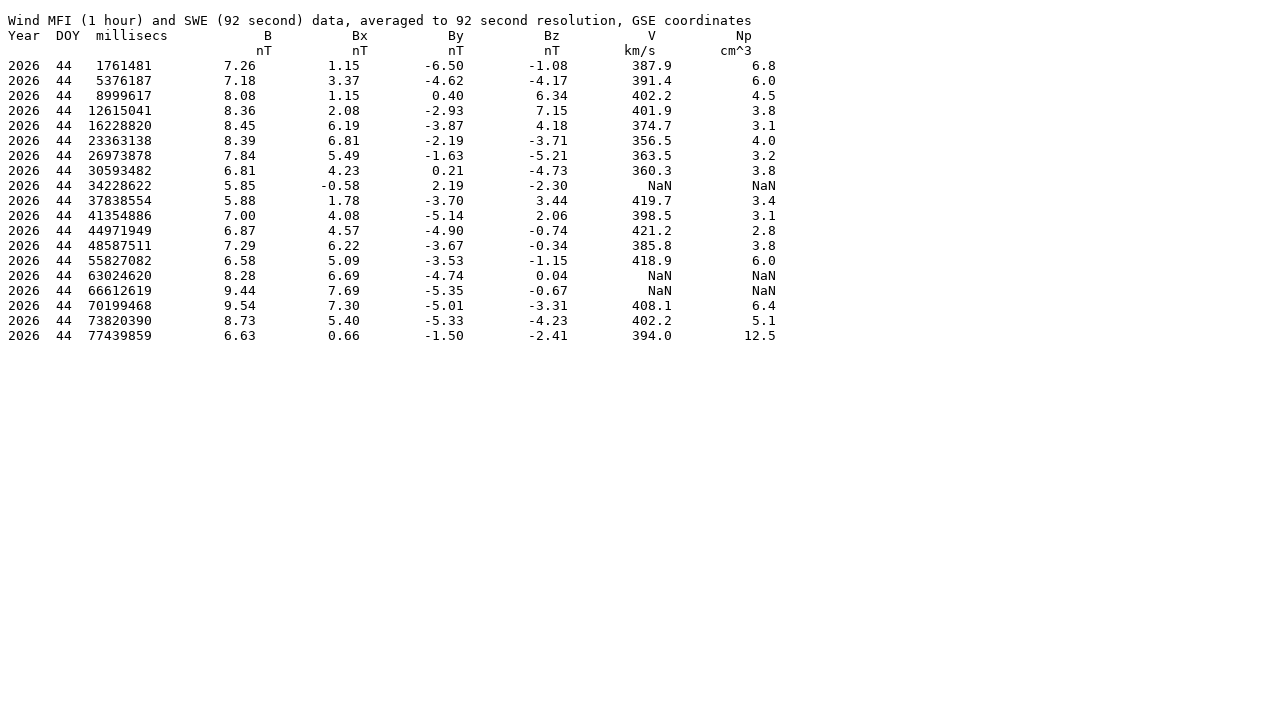

Data results loaded successfully
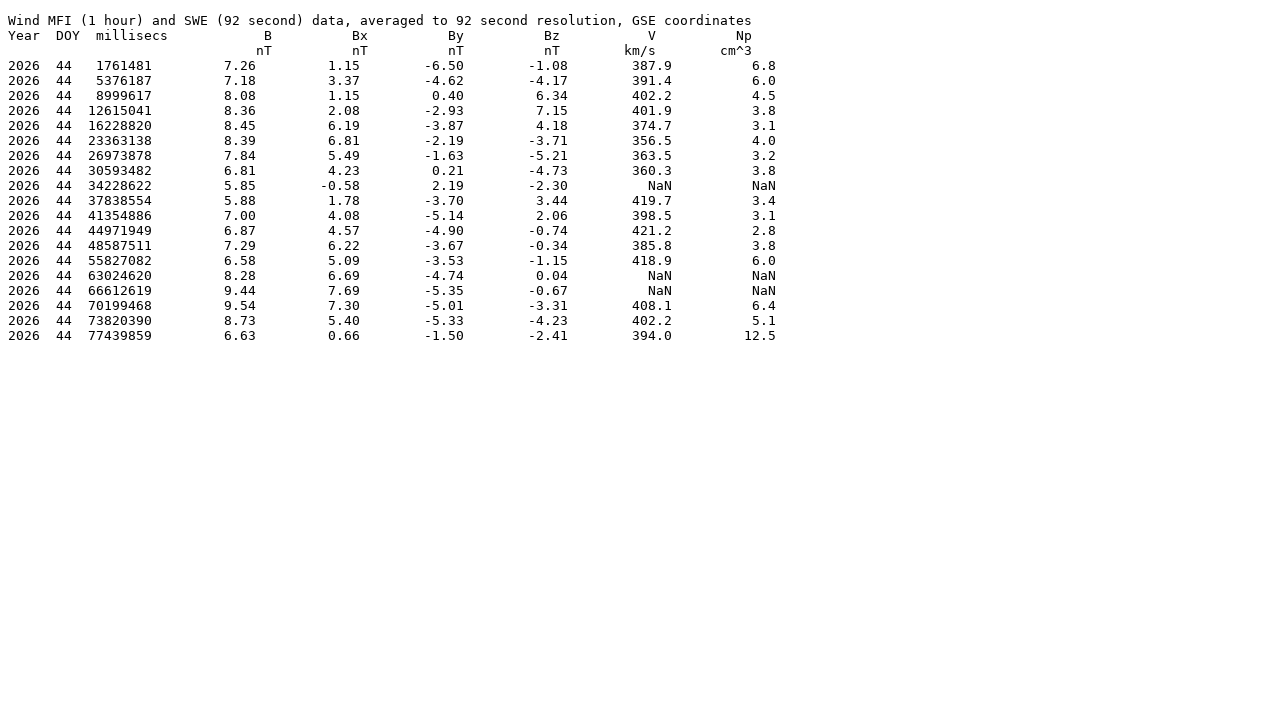

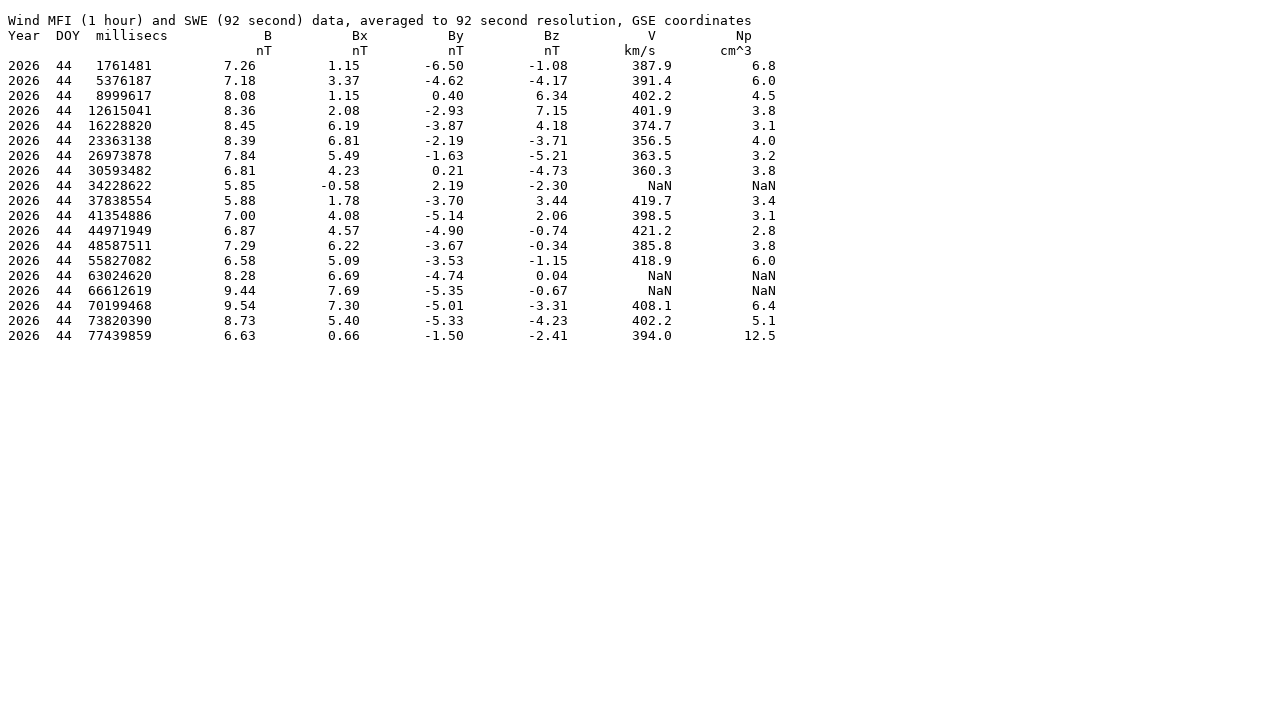